Tests alert handling functionality by triggering different types of alerts and interacting with them

Starting URL: https://rahulshettyacademy.com/AutomationPractice/

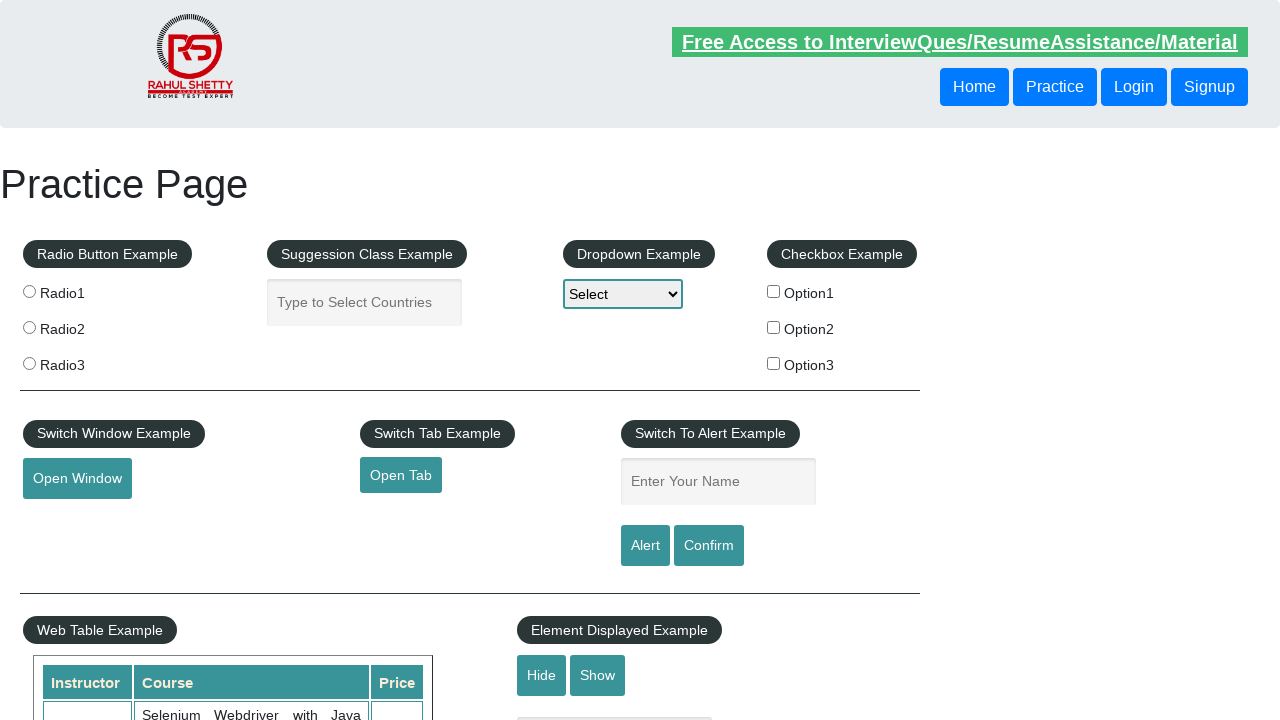

Filled name field with 'MaxPayne' on #name
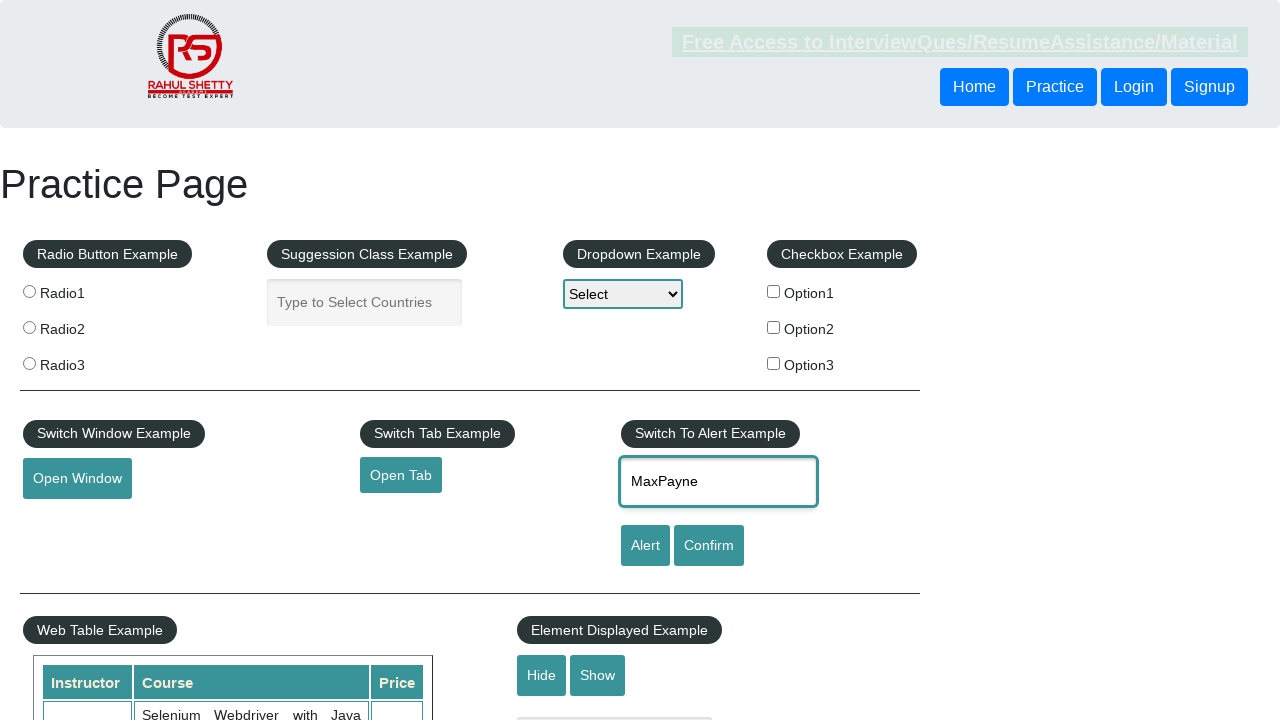

Clicked alert button to trigger first alert at (645, 546) on #alertbtn
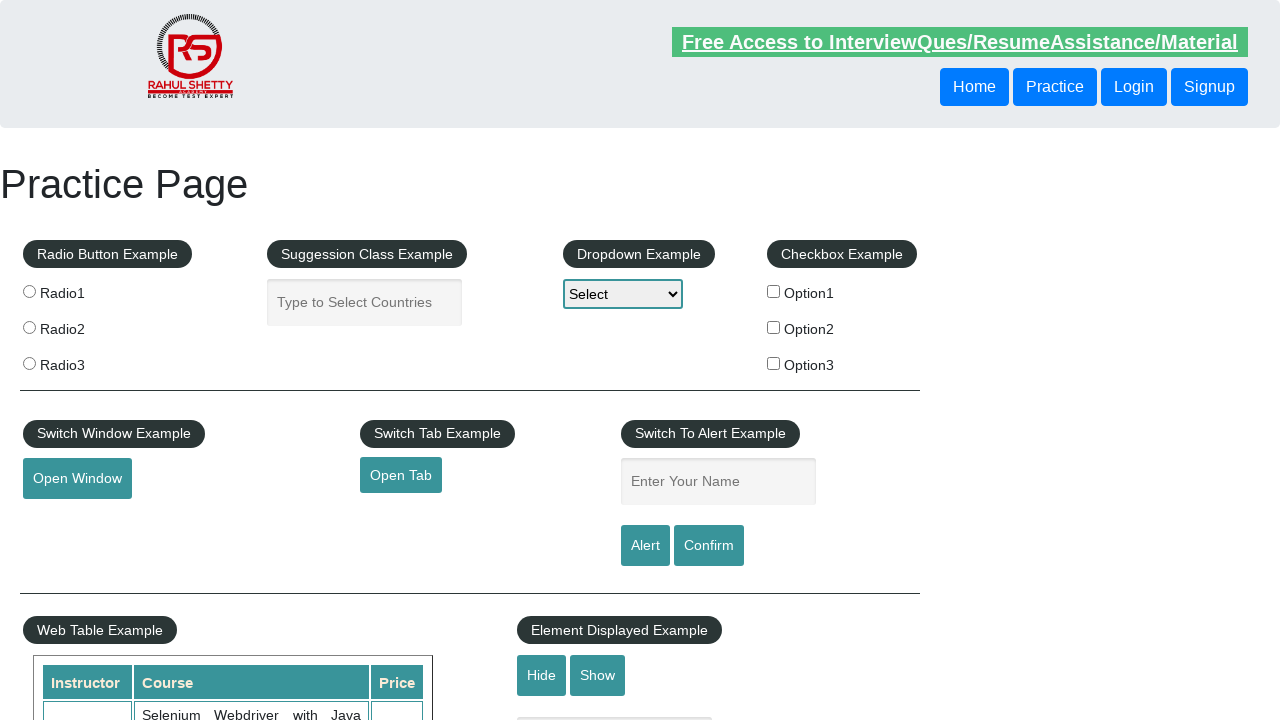

Alert dialog was accepted
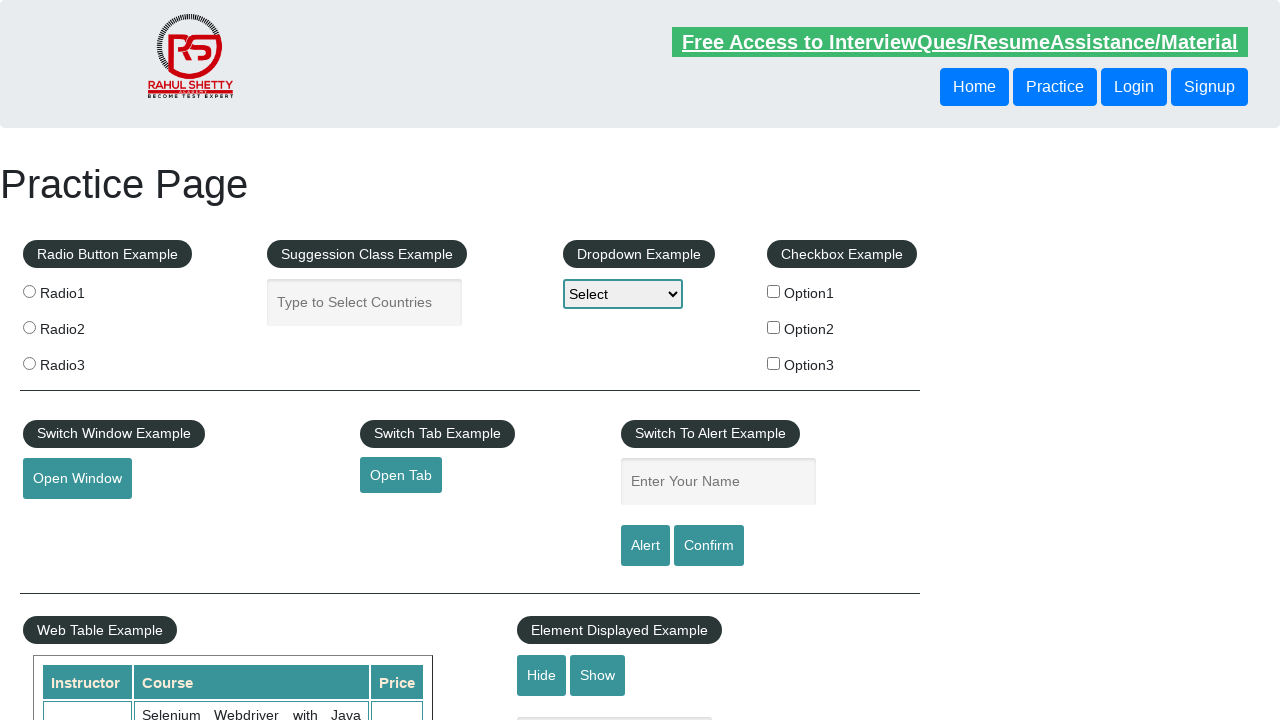

Filled name field with 'MaxPayne' again on #name
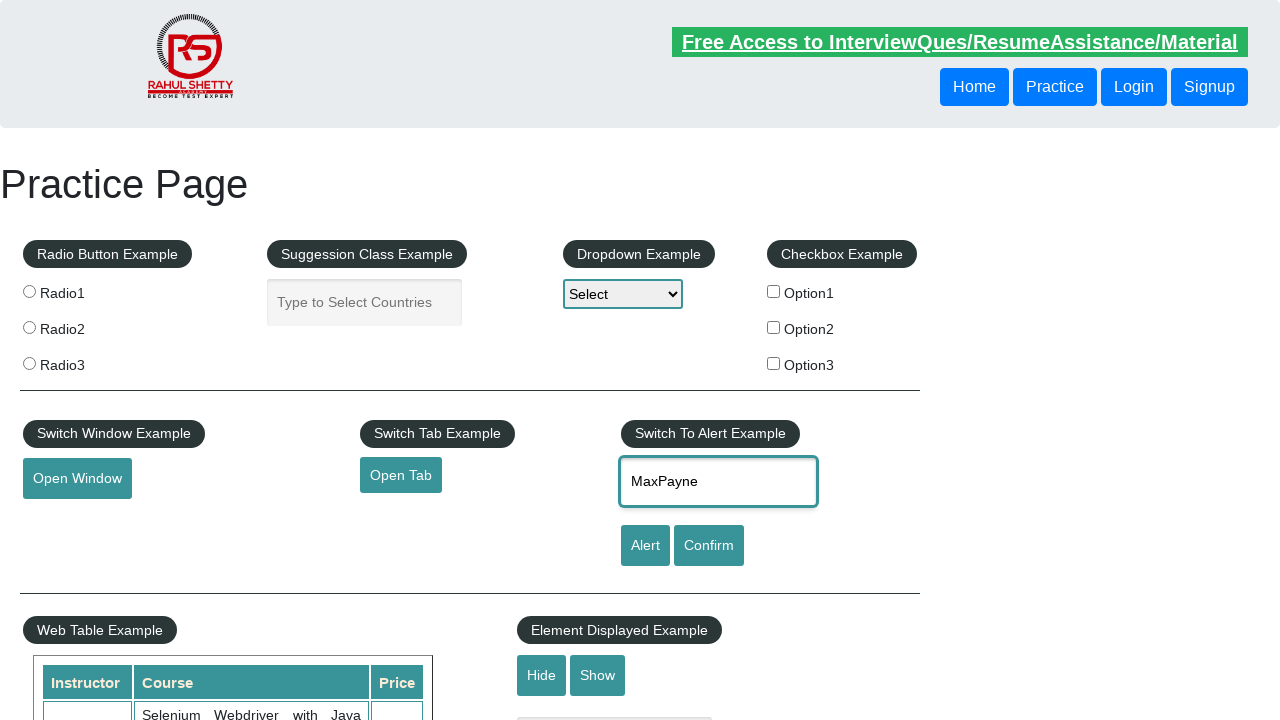

Clicked confirm button to trigger confirm dialog at (709, 546) on #confirmbtn
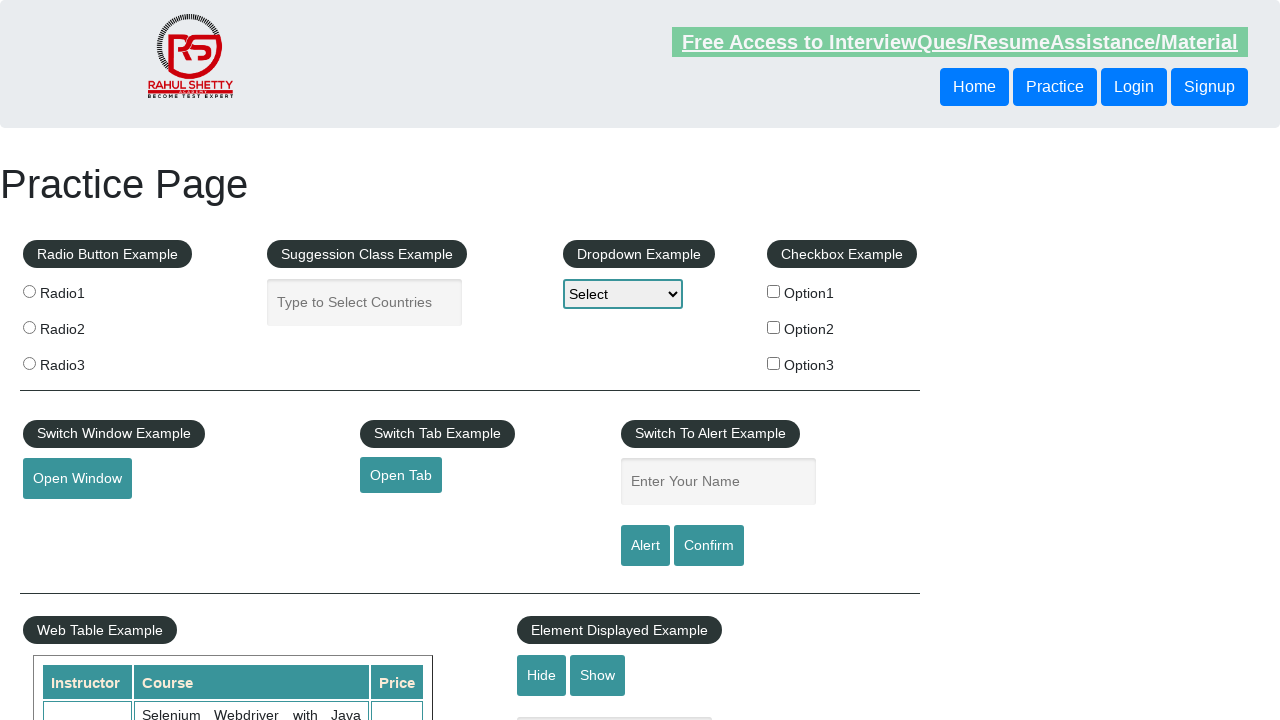

Confirm dialog was dismissed
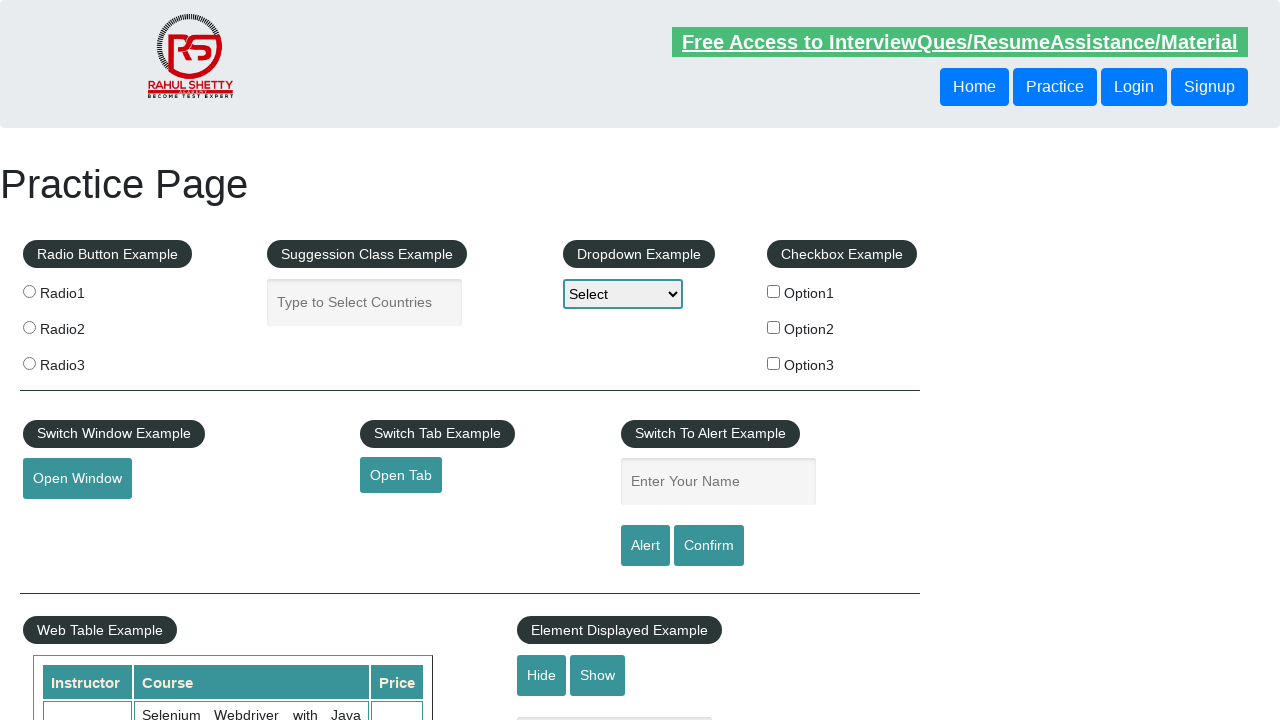

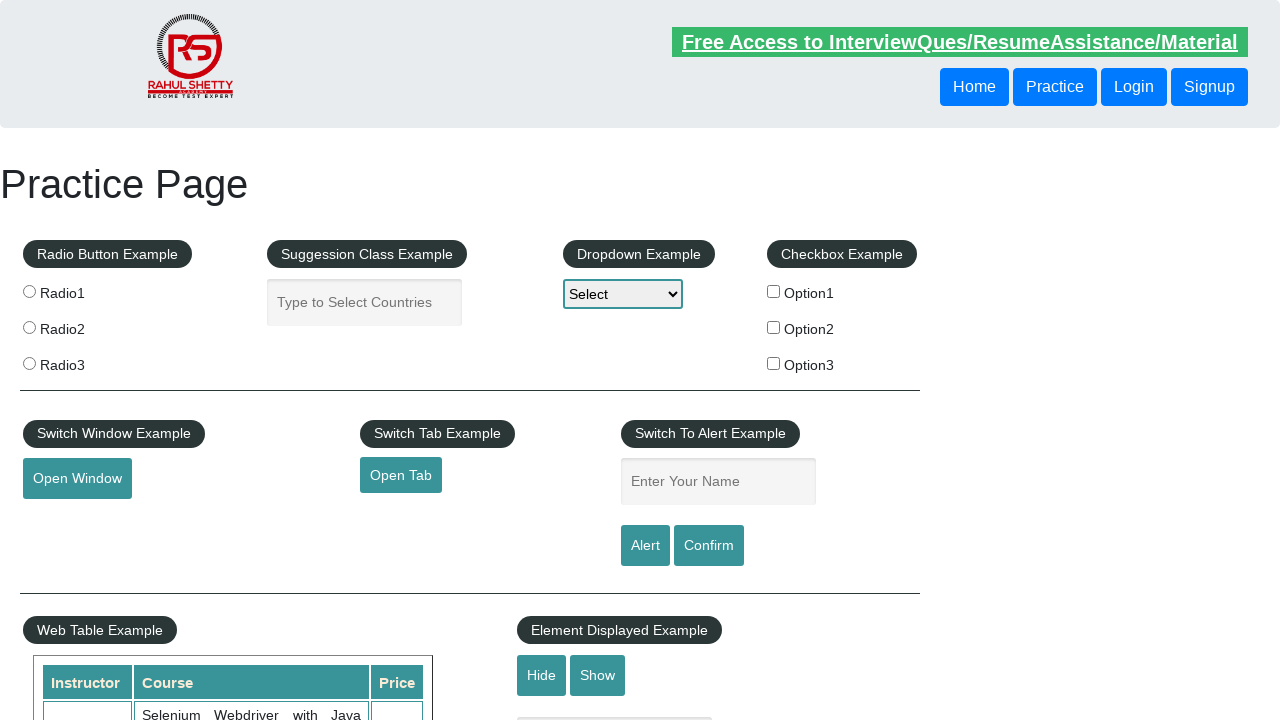